Tests a multi-step flow in a T-Mobile optimizer app by selecting customer type (New, Standard Consumer), choosing number of lines (3), and selecting a carrier (Verizon), verifying that each step advances properly without looping back.

Starting URL: https://tmobile-optimizer.vercel.app

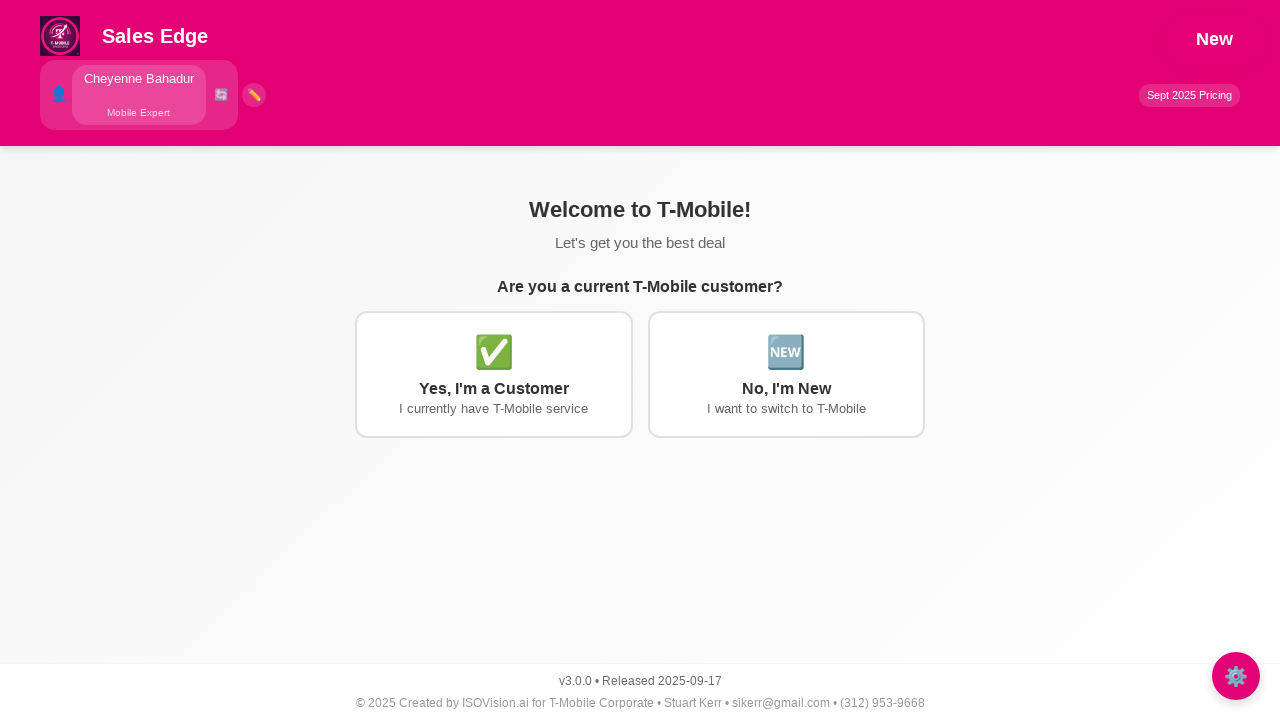

Waited for page to reach networkidle state
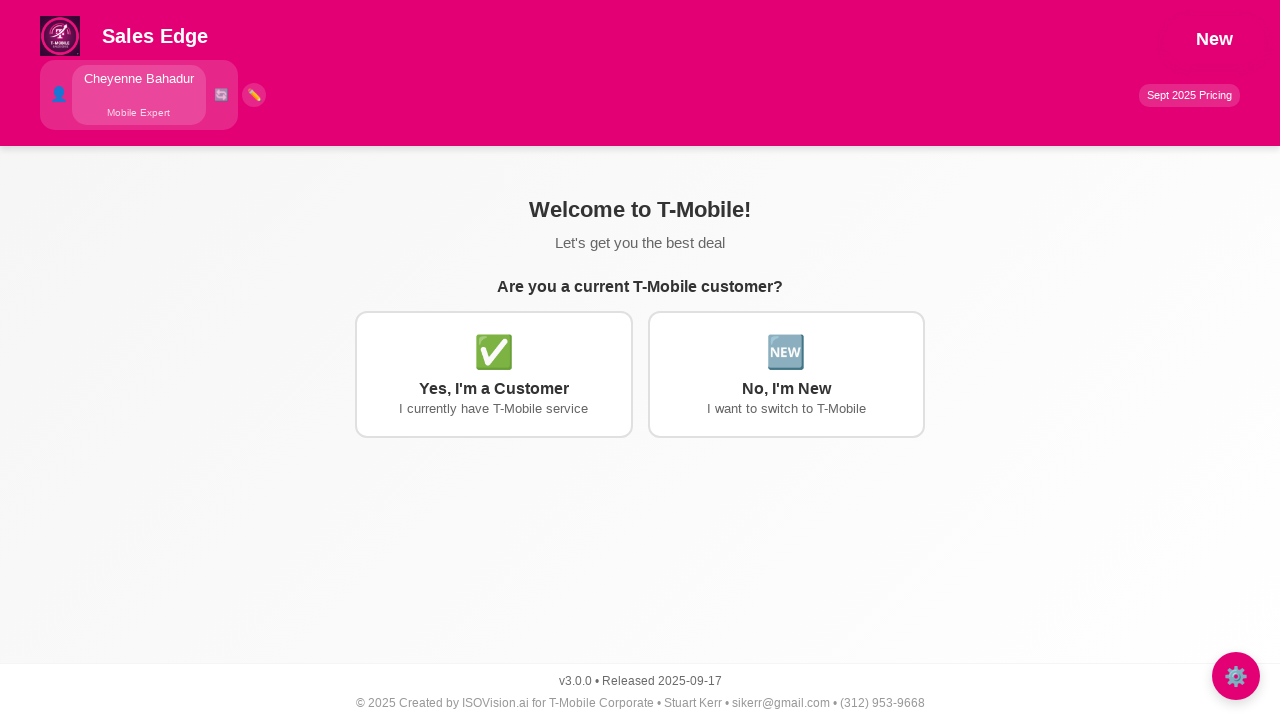

Waited 2 seconds for page elements to stabilize
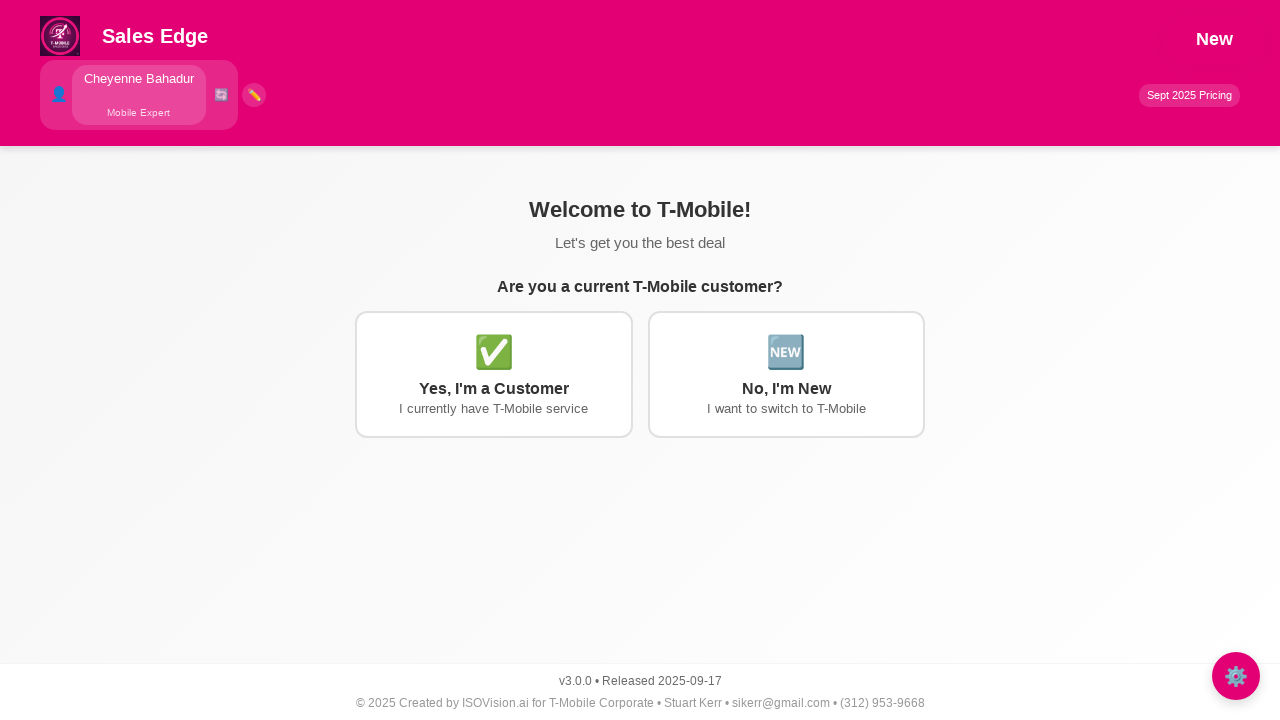

Clicked 'No, I'm New' customer type option at (786, 388) on text=No, I'm New
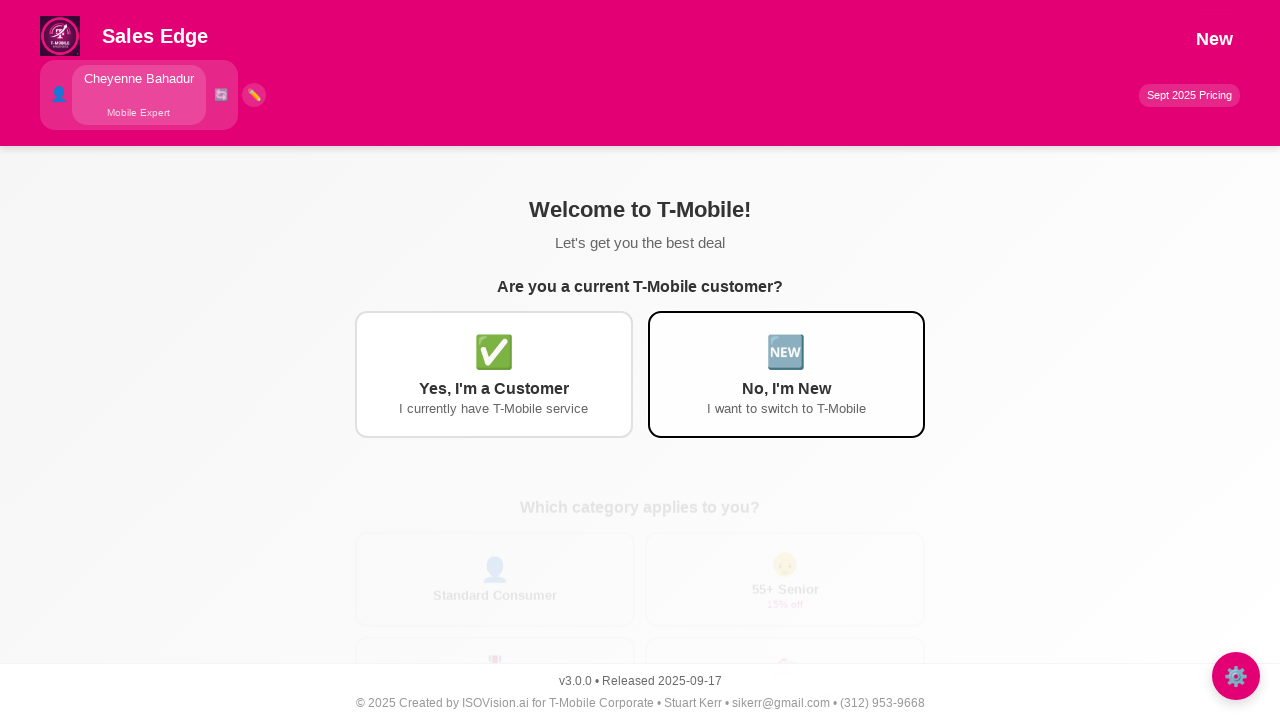

Waited 500ms for customer type selection to register
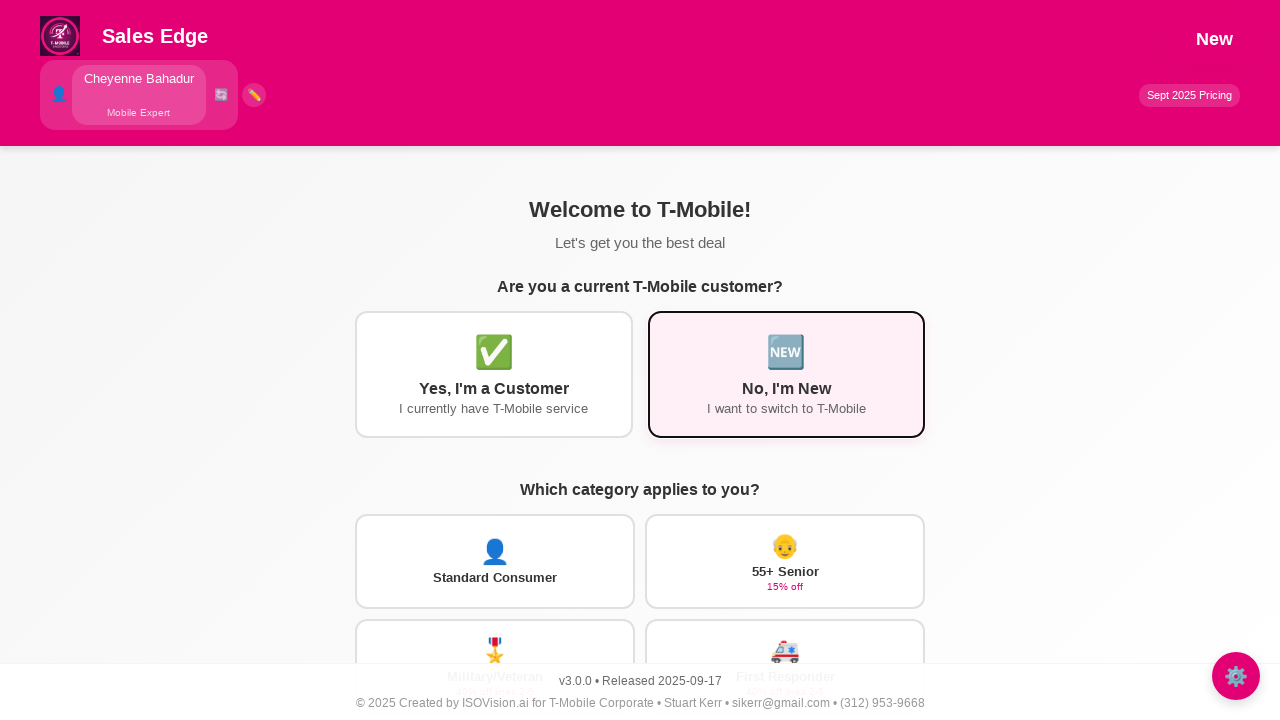

Clicked 'Standard Consumer' option at (495, 578) on text=Standard Consumer
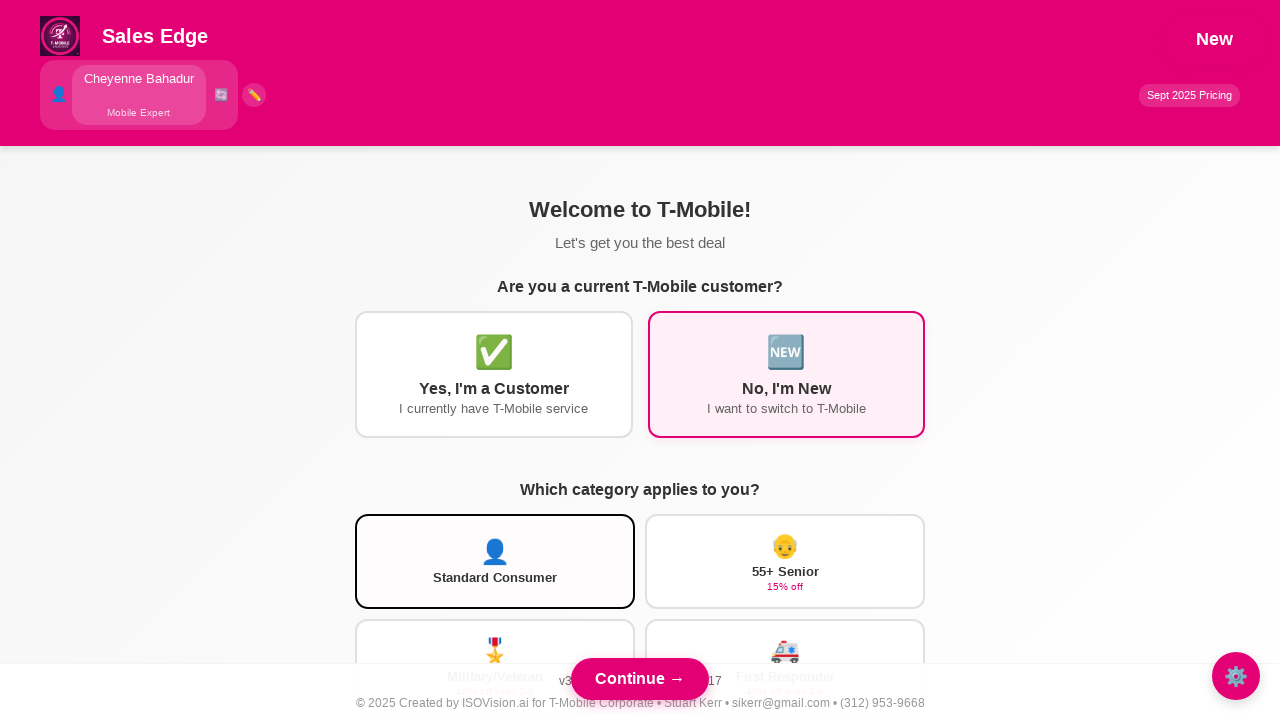

Waited 1 second for Standard Consumer selection to process
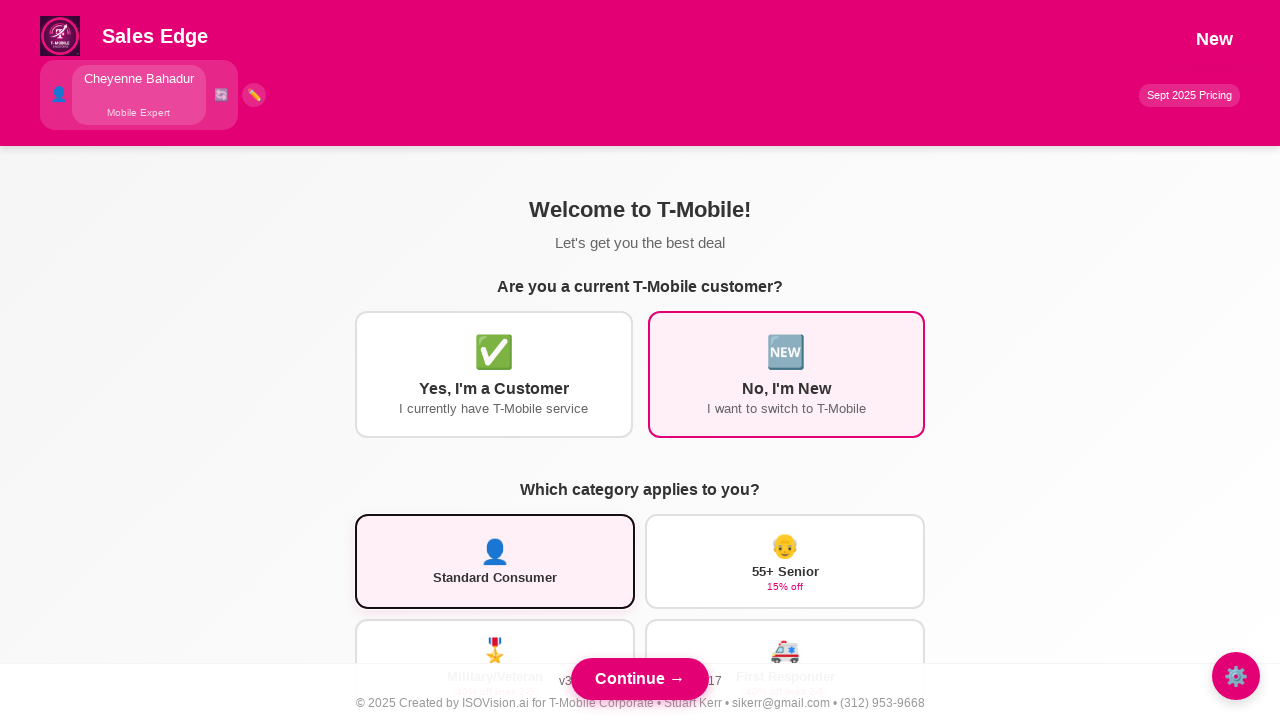

Clicked first Continue button to advance from customer type step at (640, 679) on button:has-text("Continue") >> nth=0
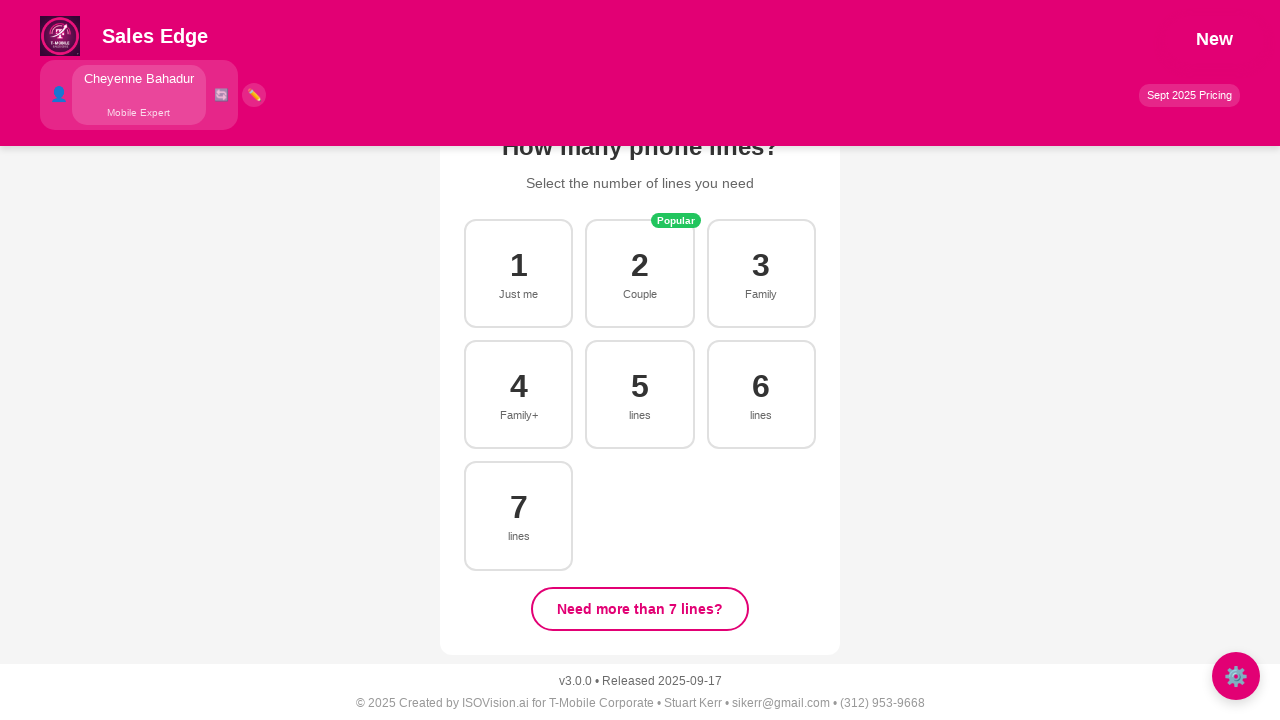

Waited 2 seconds for page transition to lines selection step
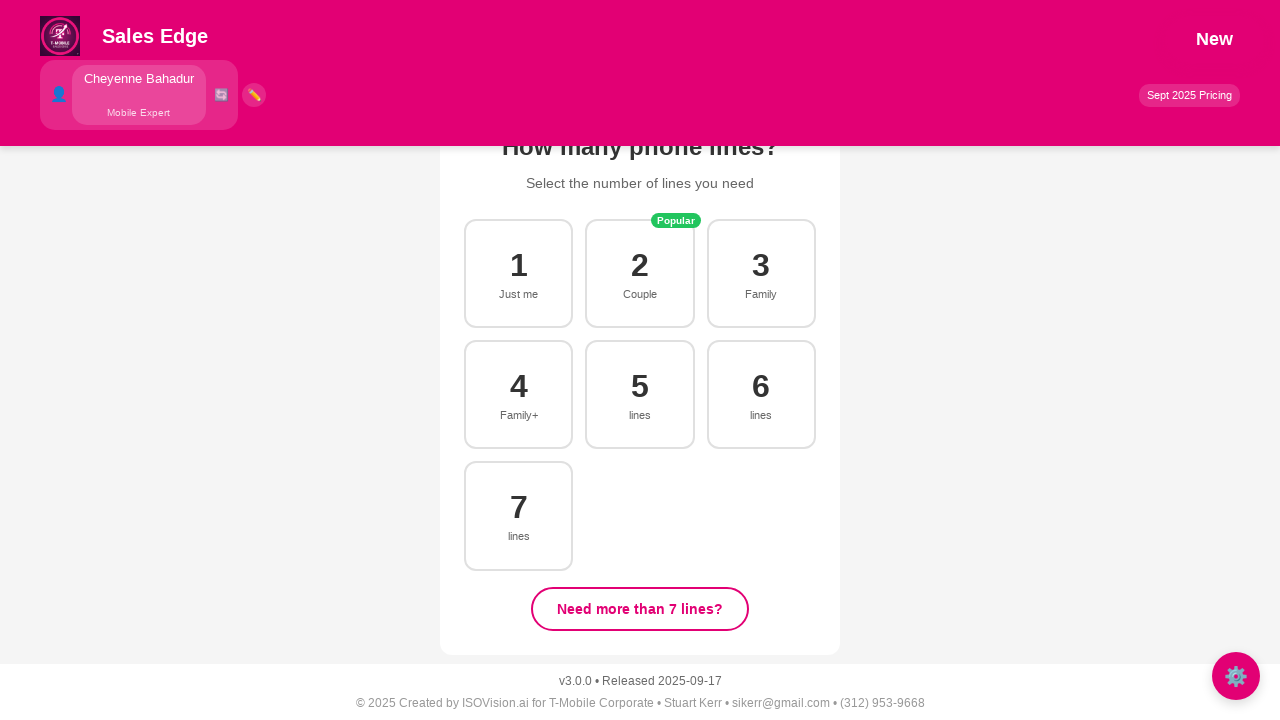

Verified we reached the lines selection screen (found 'How many' text)
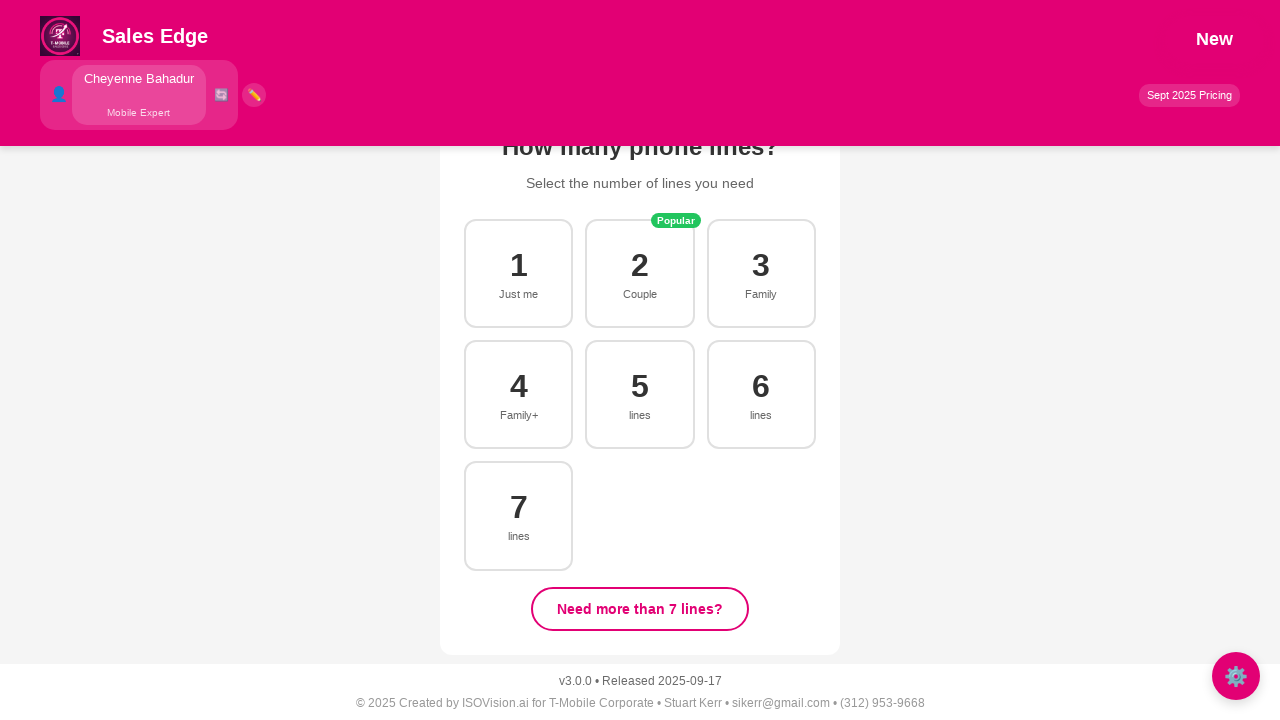

Clicked button to select 3 lines at (761, 273) on button:has-text("3")
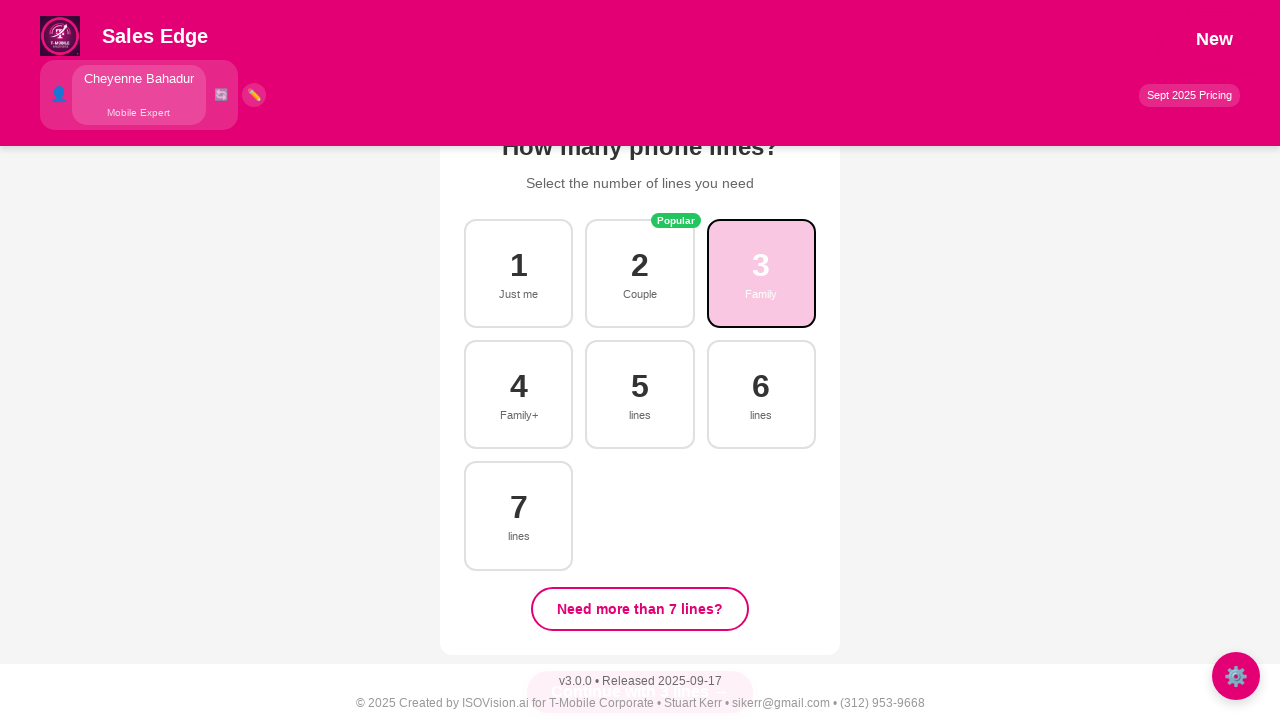

Waited 1 second for 3-lines selection to register
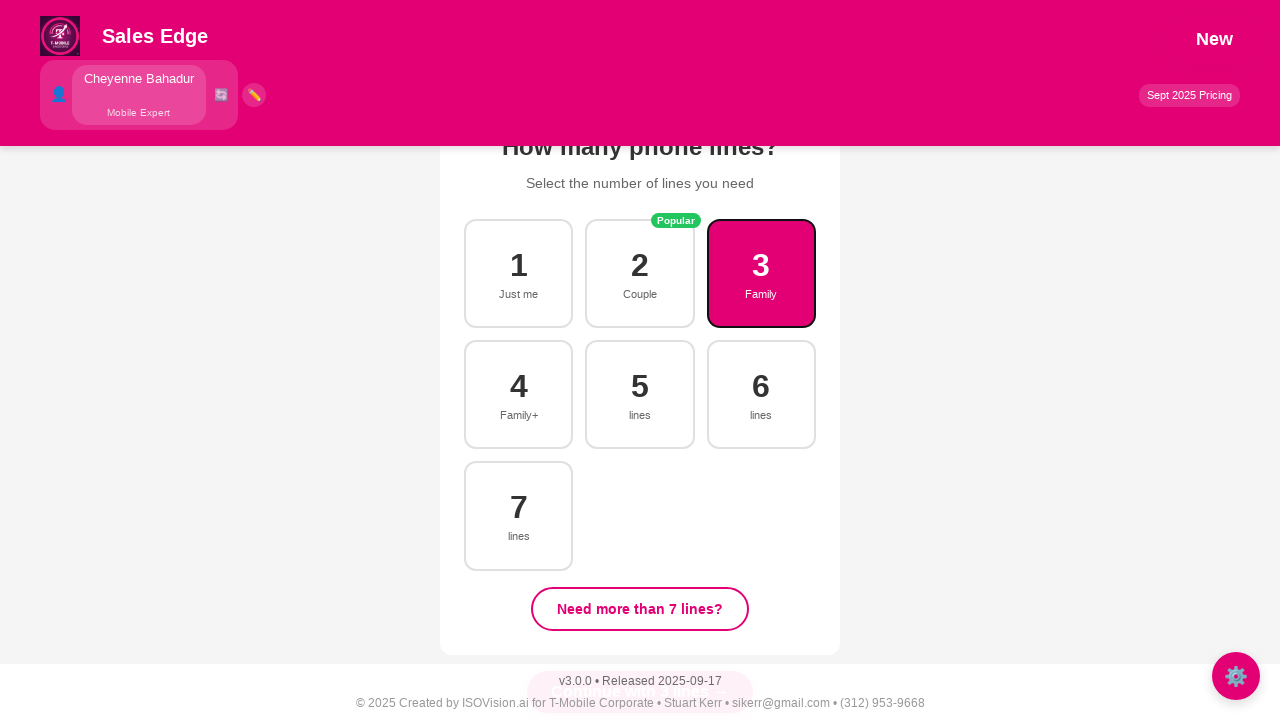

Clicked second Continue button to advance from lines selection step at (640, 692) on button:has-text("Continue") >> nth=0
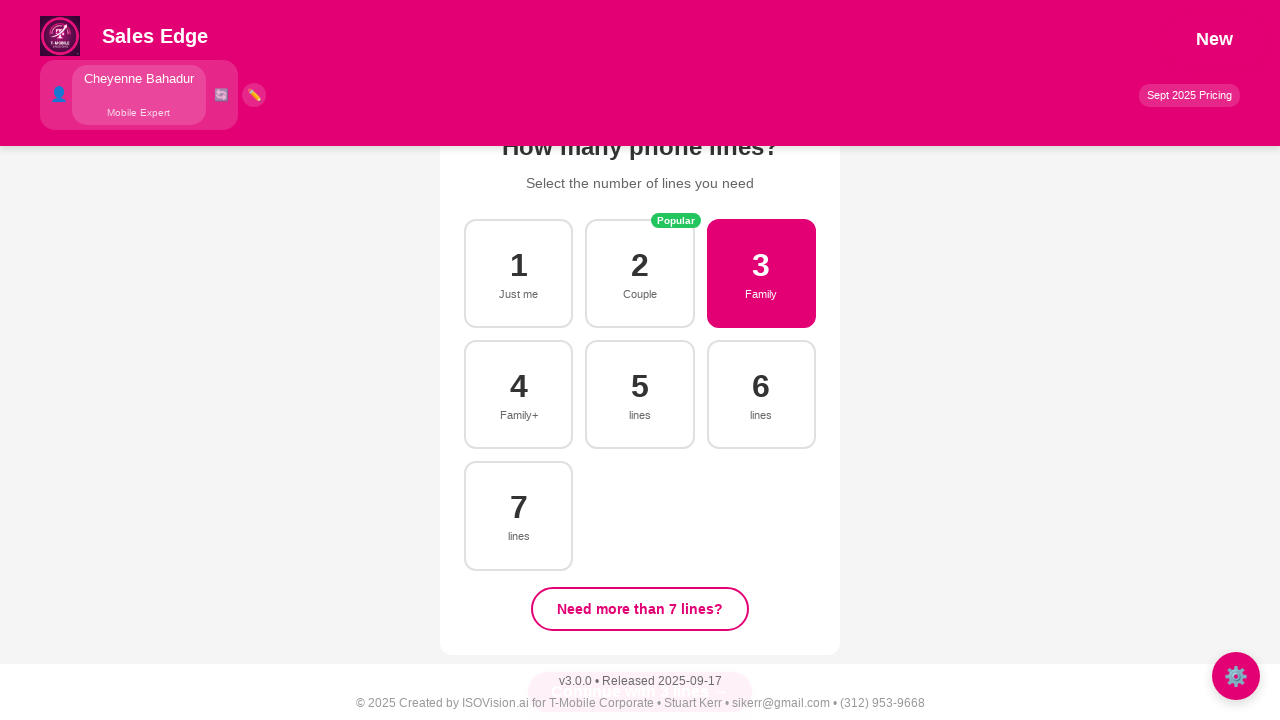

Waited 2 seconds for page transition to carrier selection step
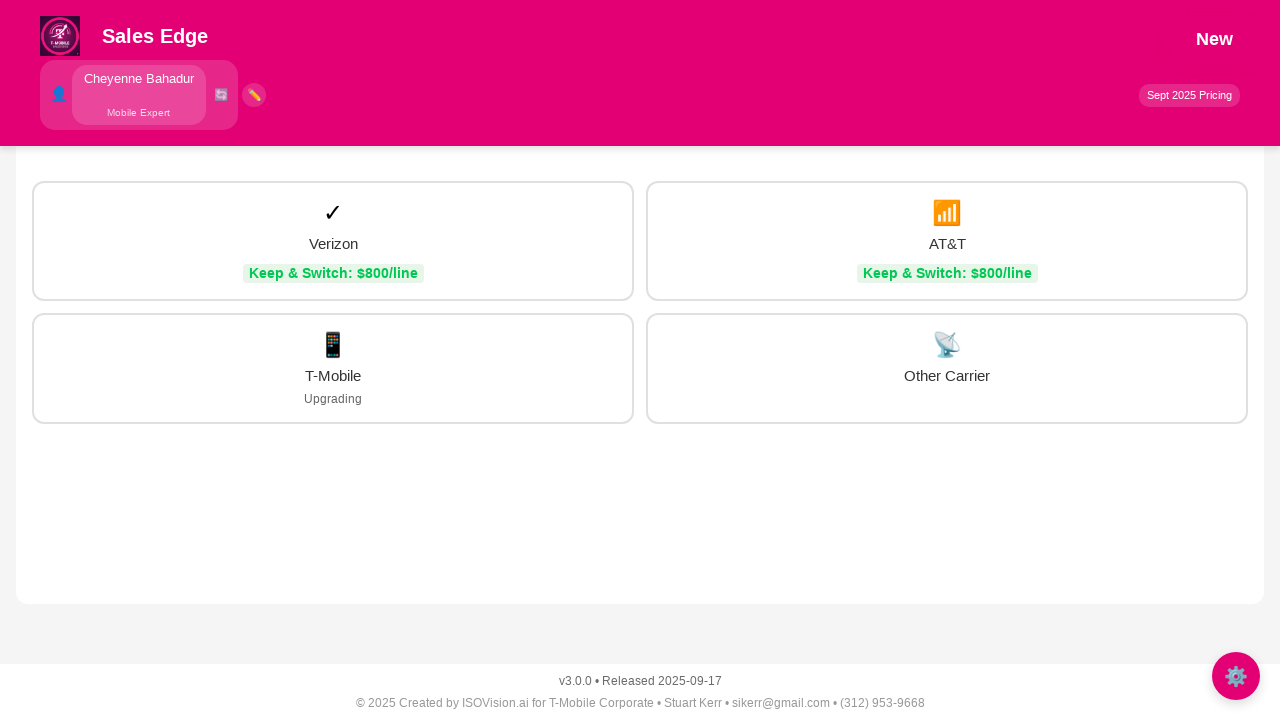

Verified we reached the carrier selection screen (found 'Current Carrier' heading)
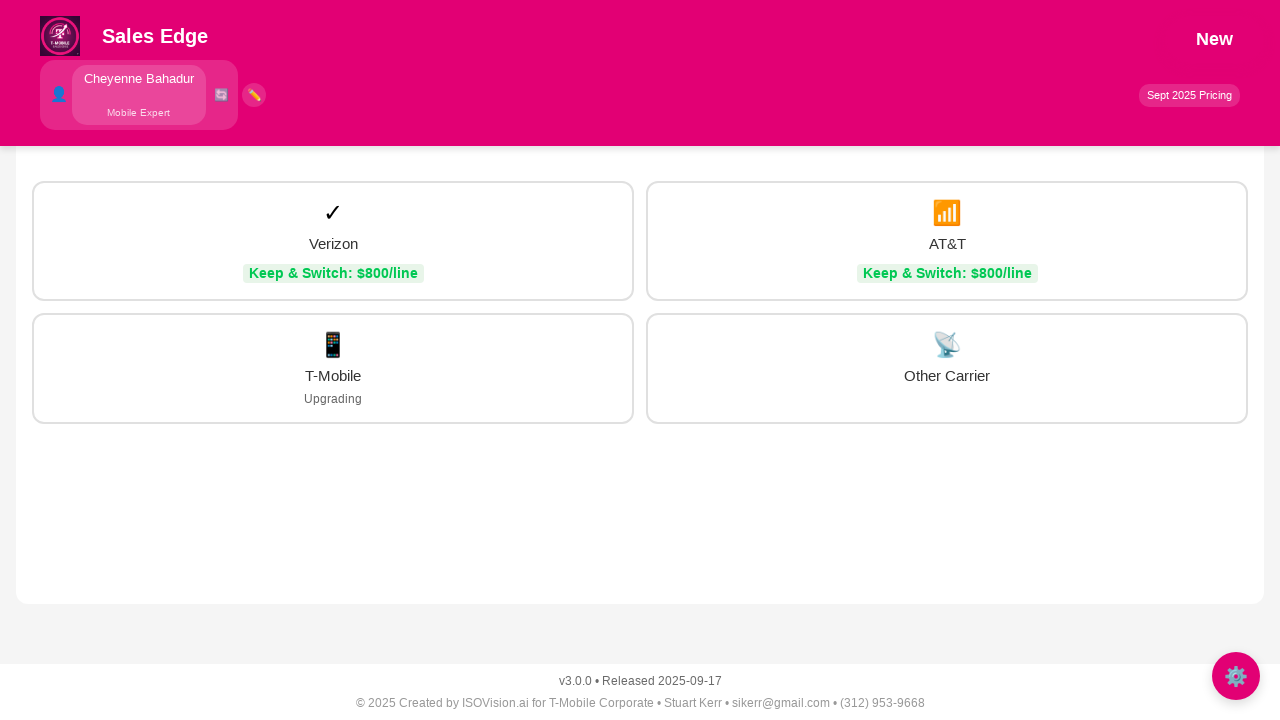

Clicked Verizon carrier option at (333, 244) on text=Verizon
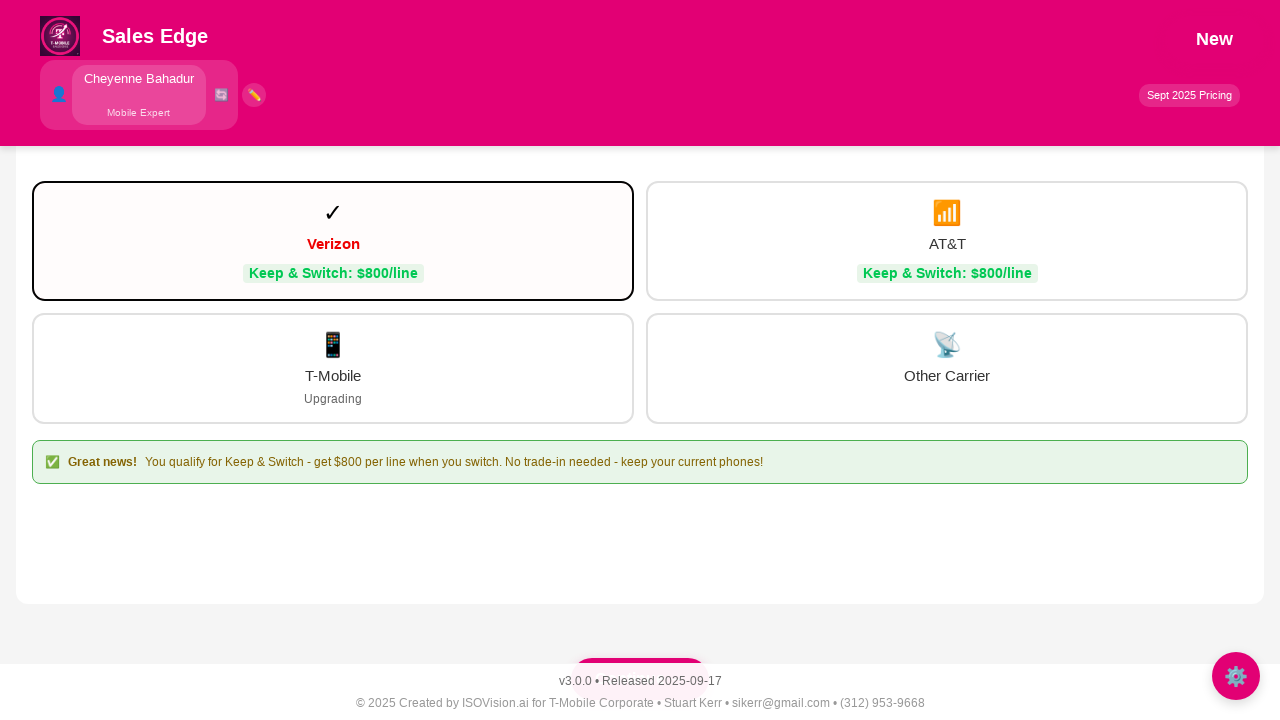

Waited 1 second for Verizon selection to register
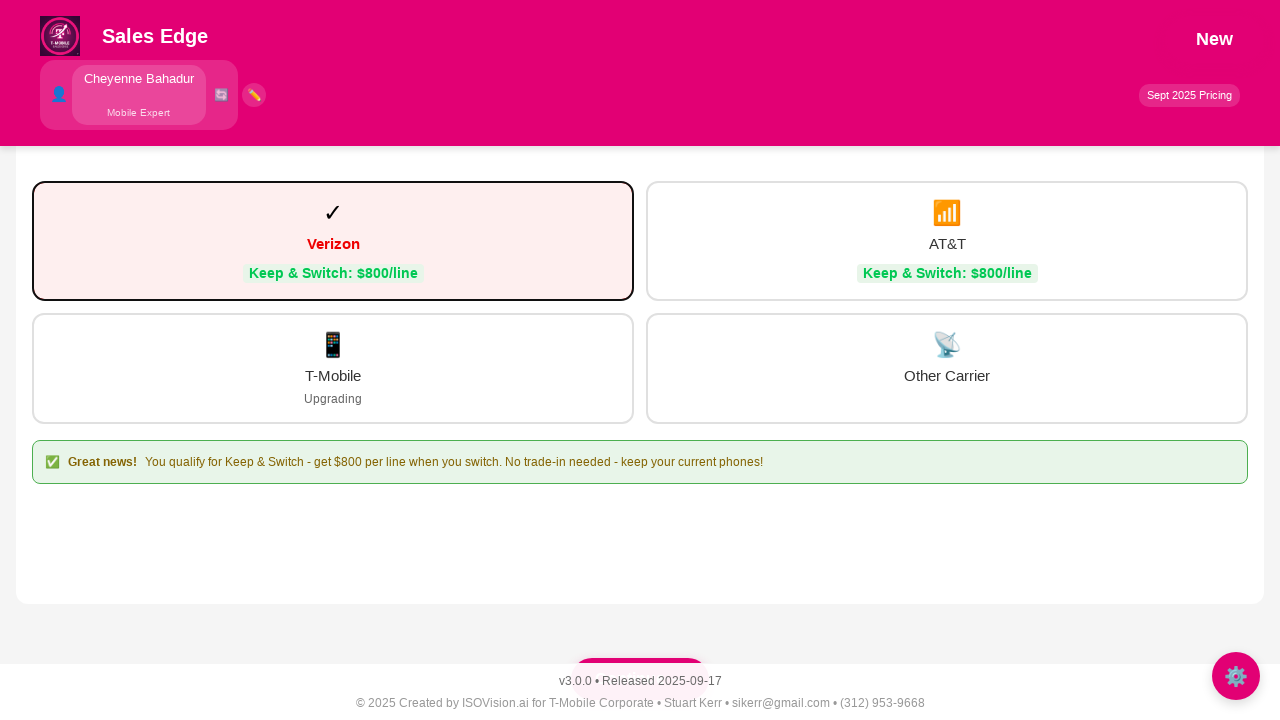

Clicked third Continue button to advance from carrier selection step at (640, 679) on button:has-text("Continue") >> nth=0
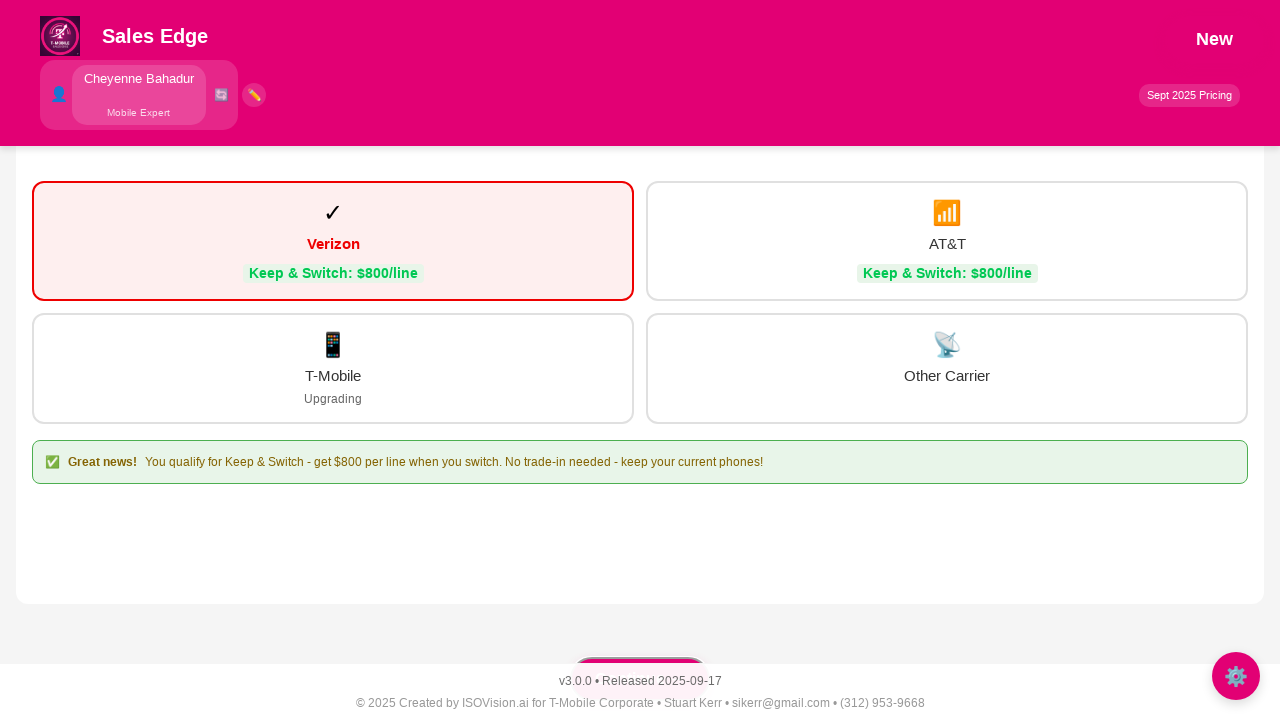

Waited 2 seconds for page transition after carrier selection
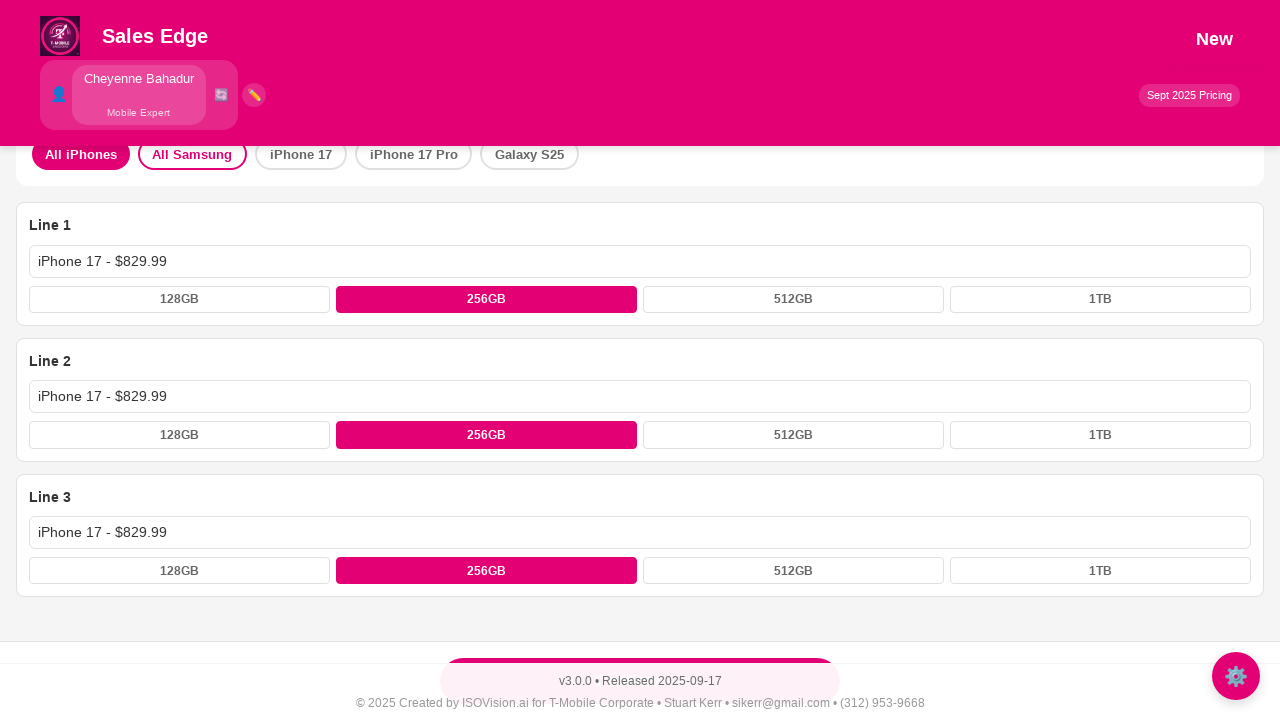

Waited 1 second and verified flow did not loop back to customer type screen
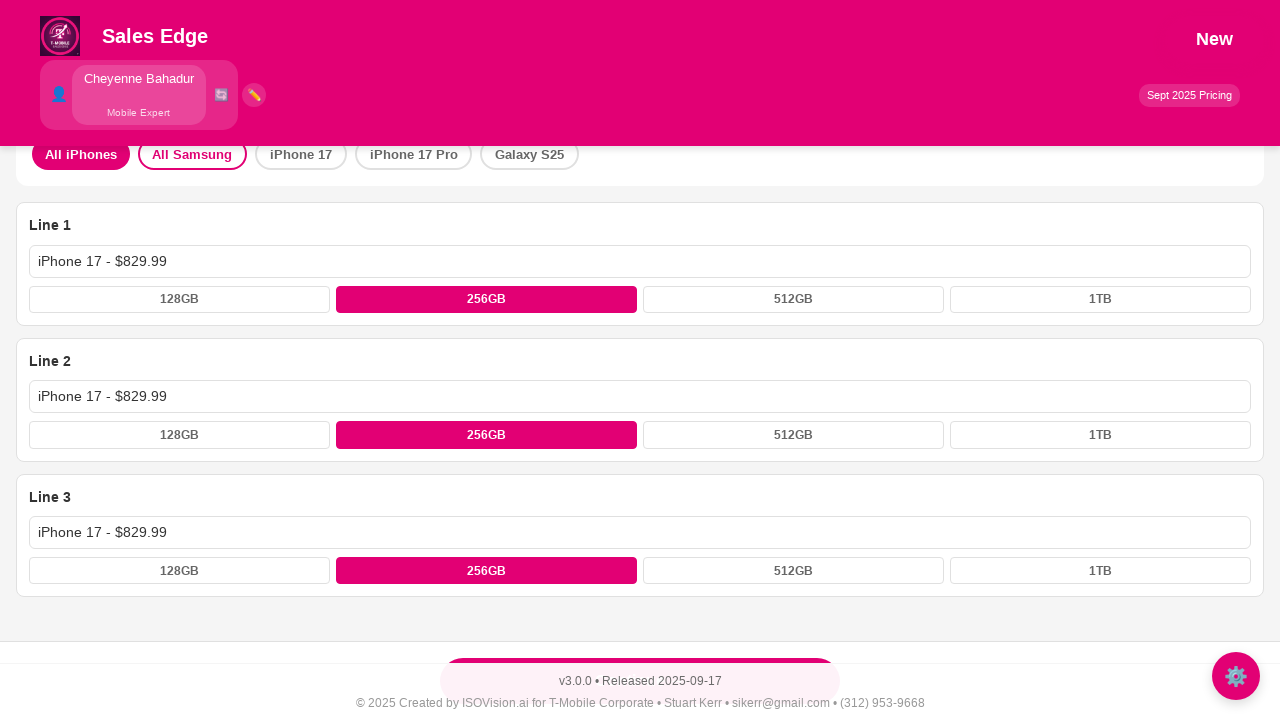

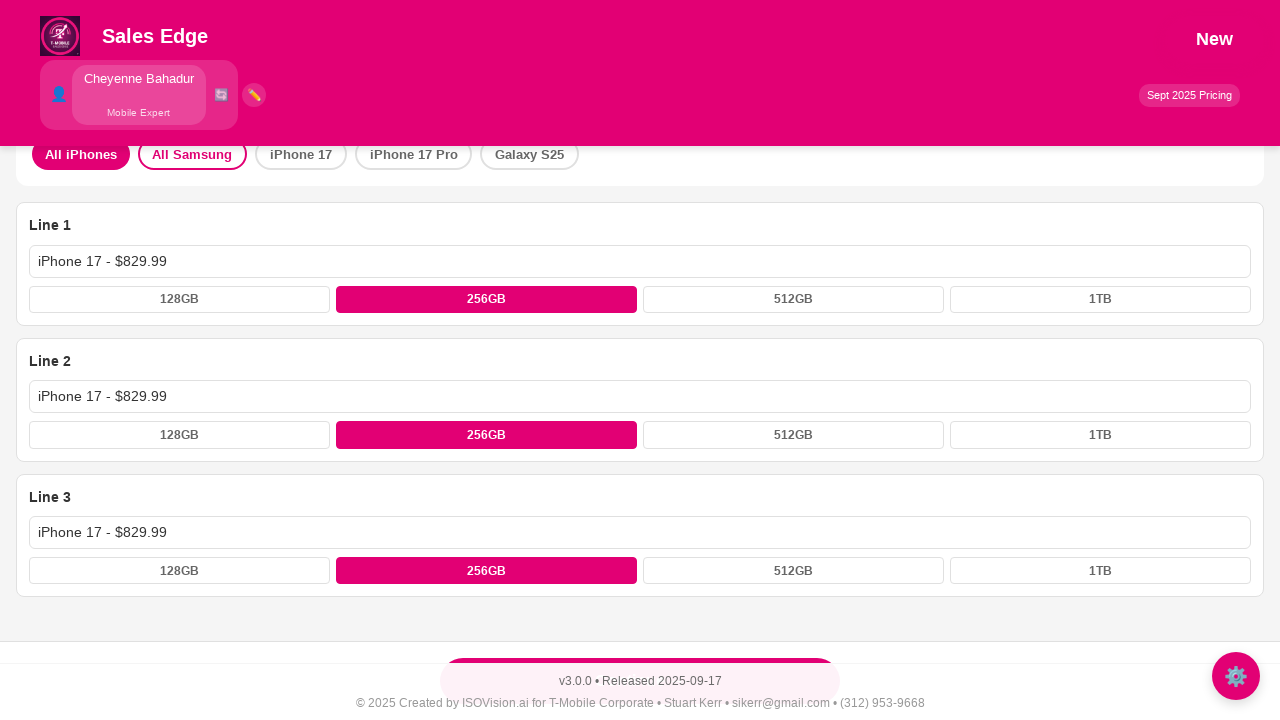